Tests alert handling functionality by clicking a button that triggers an alert and accepting it

Starting URL: https://demoqa.com/alerts

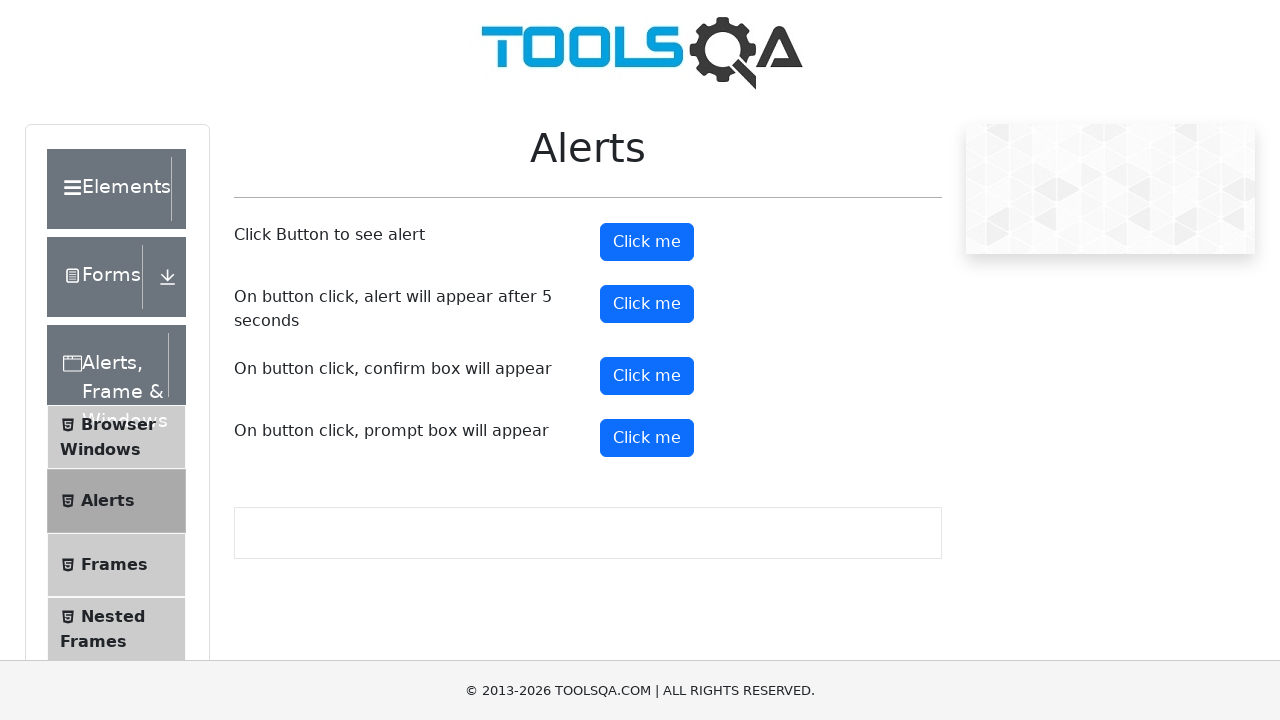

Clicked alert button to trigger alert at (647, 242) on #alertButton
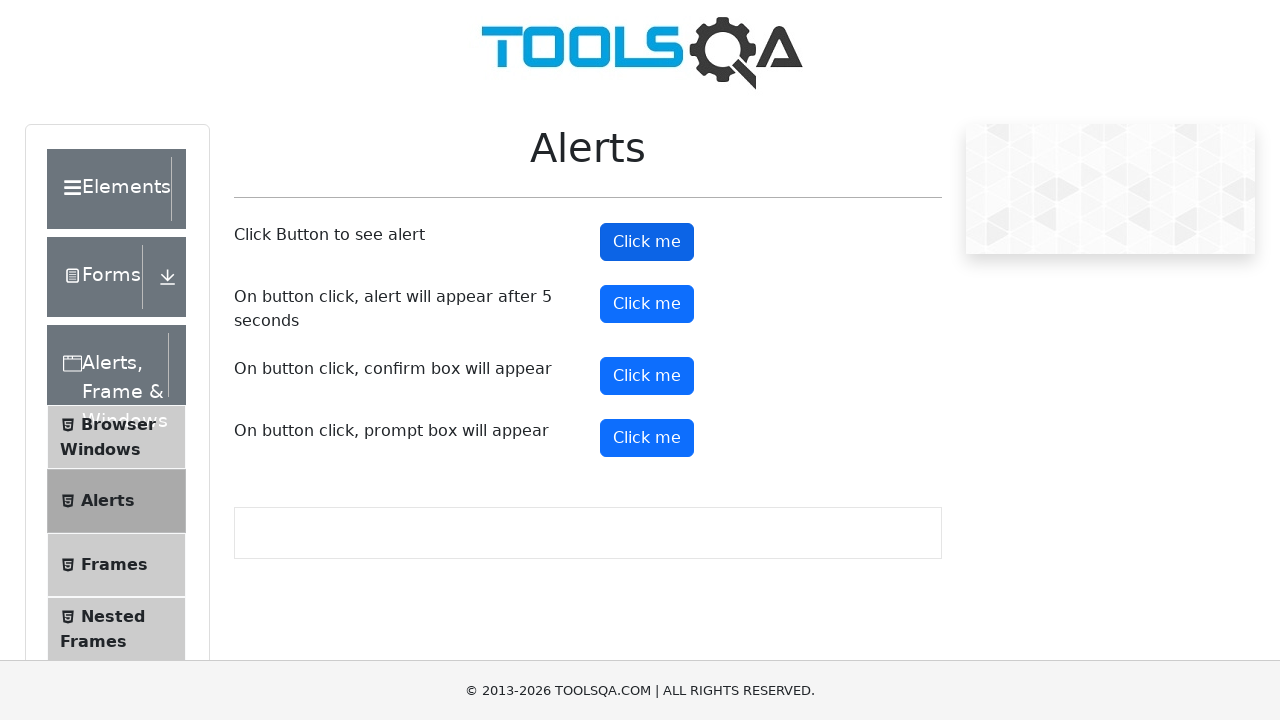

Set up dialog handler to accept alert
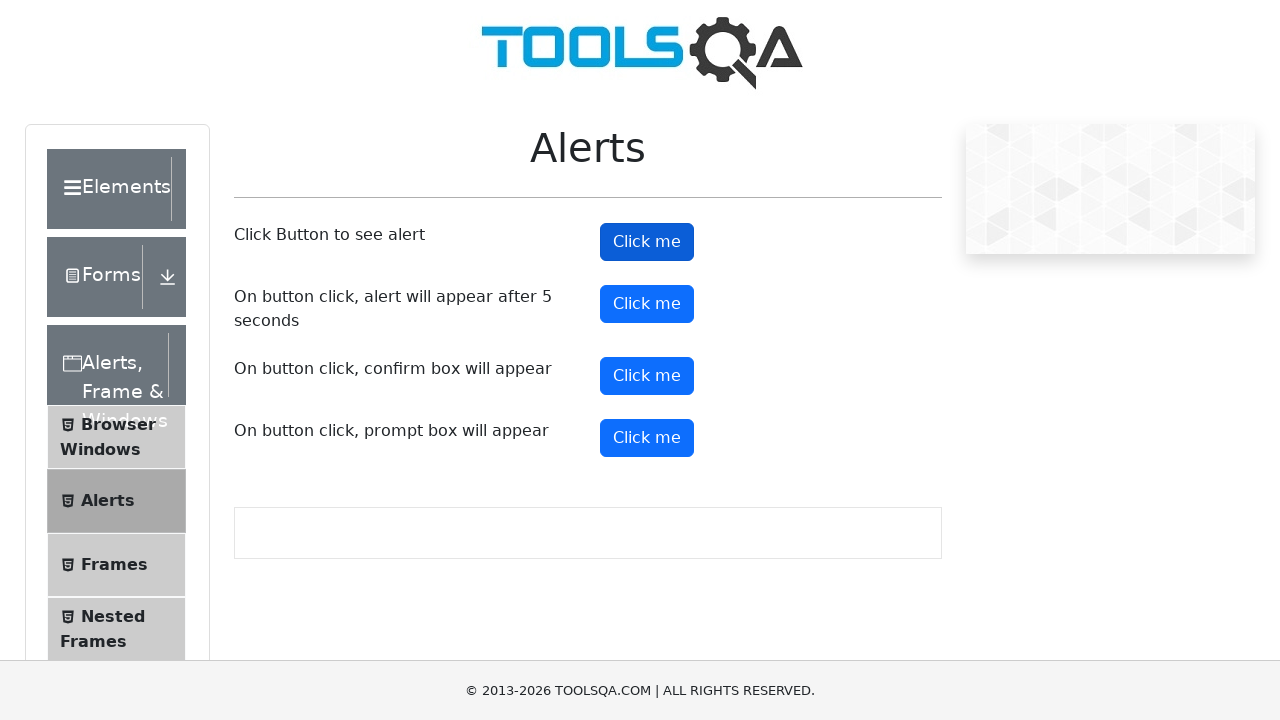

Retrieved page title after alert was accepted
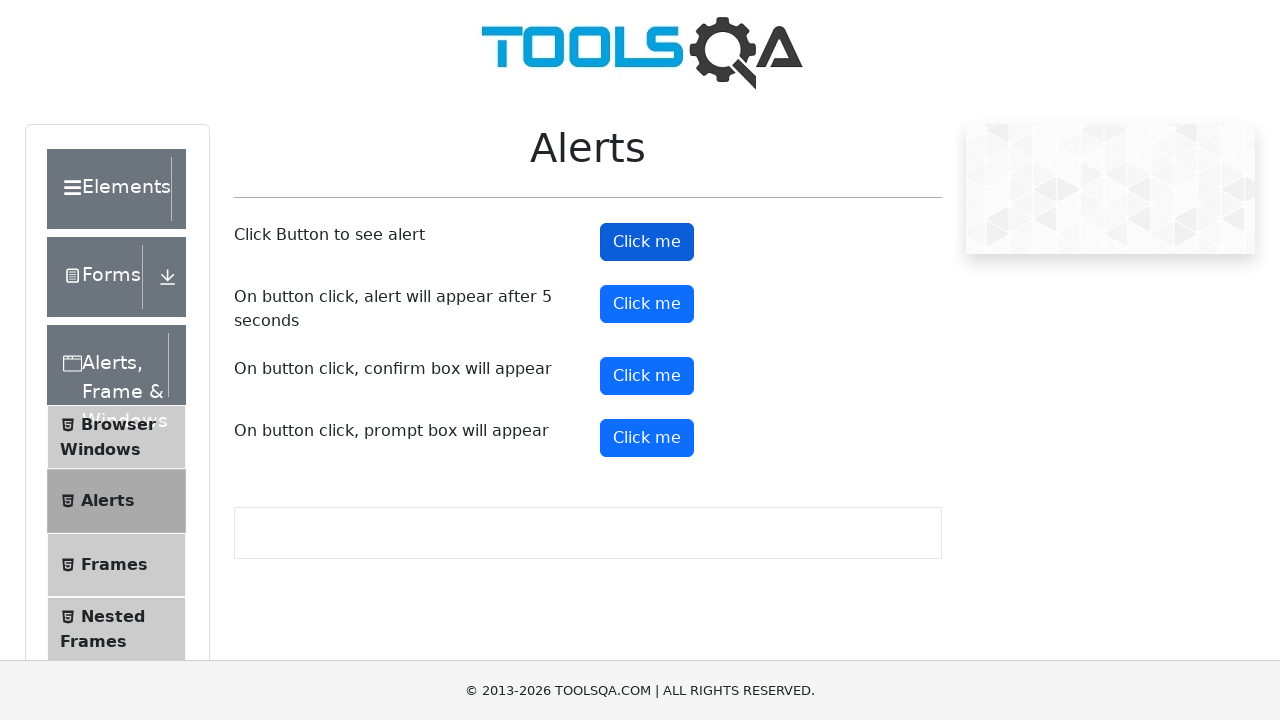

Printed page title to console
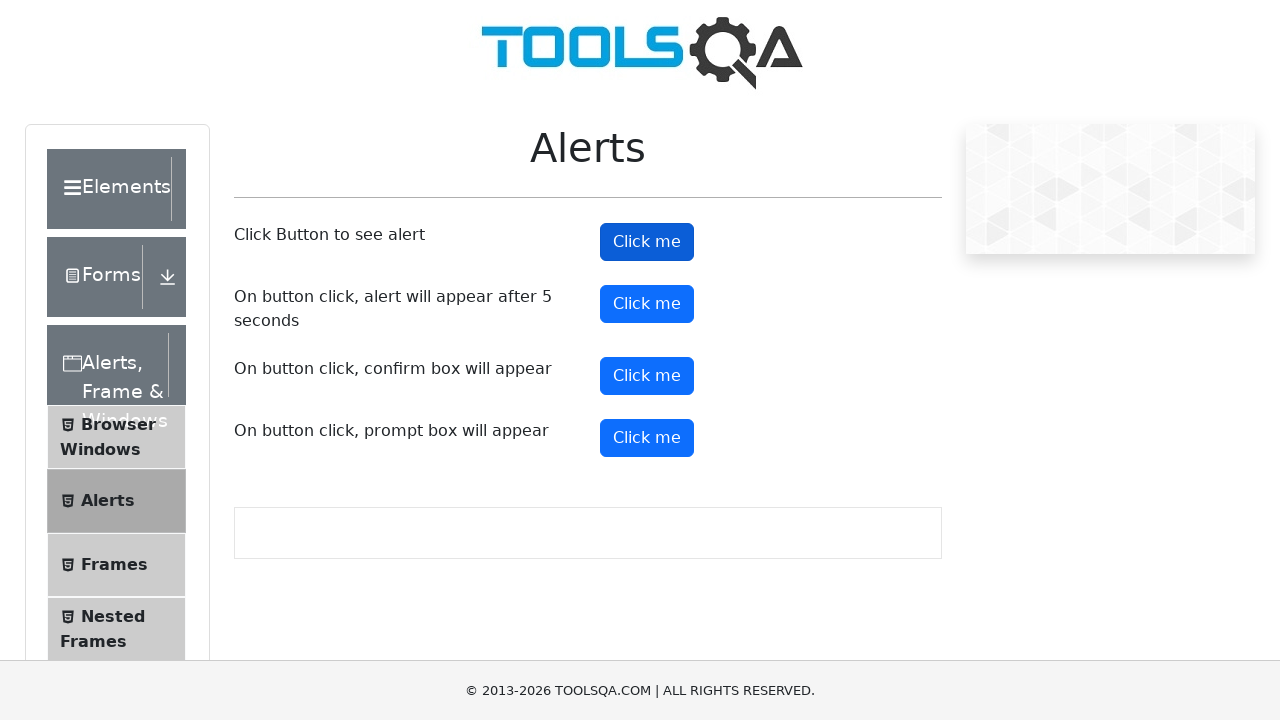

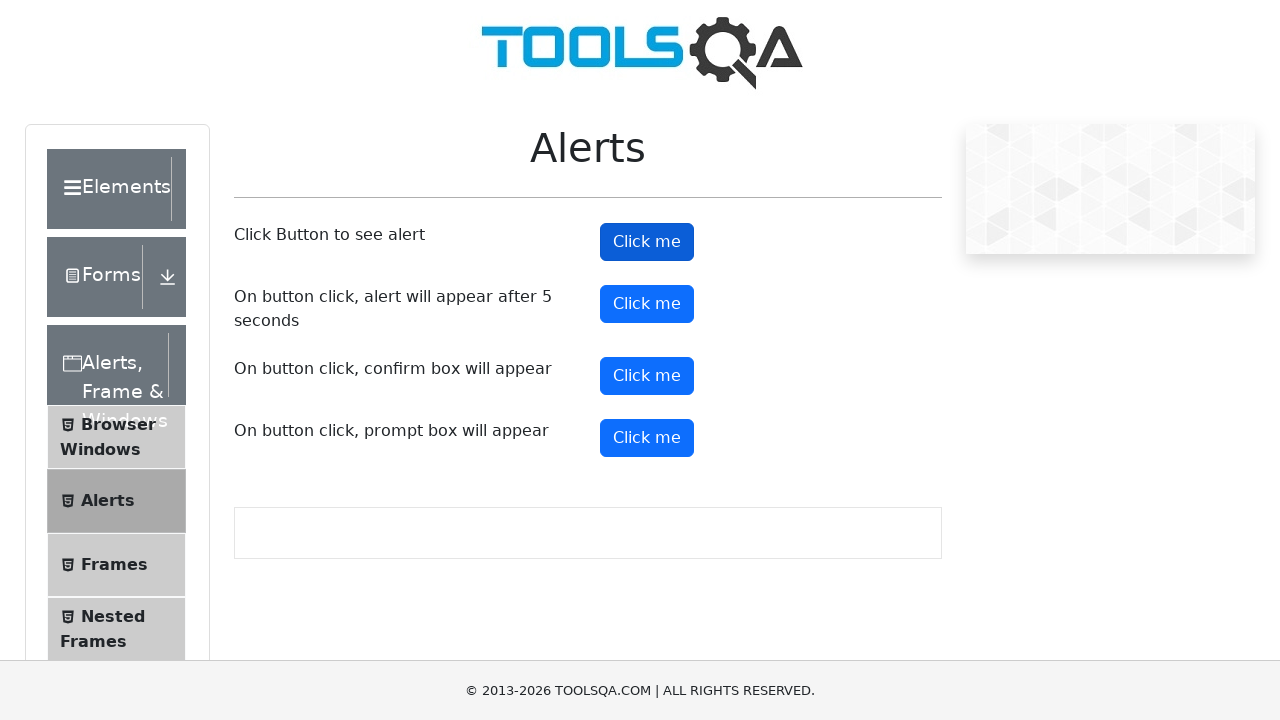